Tests mouse hover functionality on BrowserStack website by hovering over the Live tab and App Automate tab elements to verify hover interactions work correctly.

Starting URL: https://www.browserstack.com/

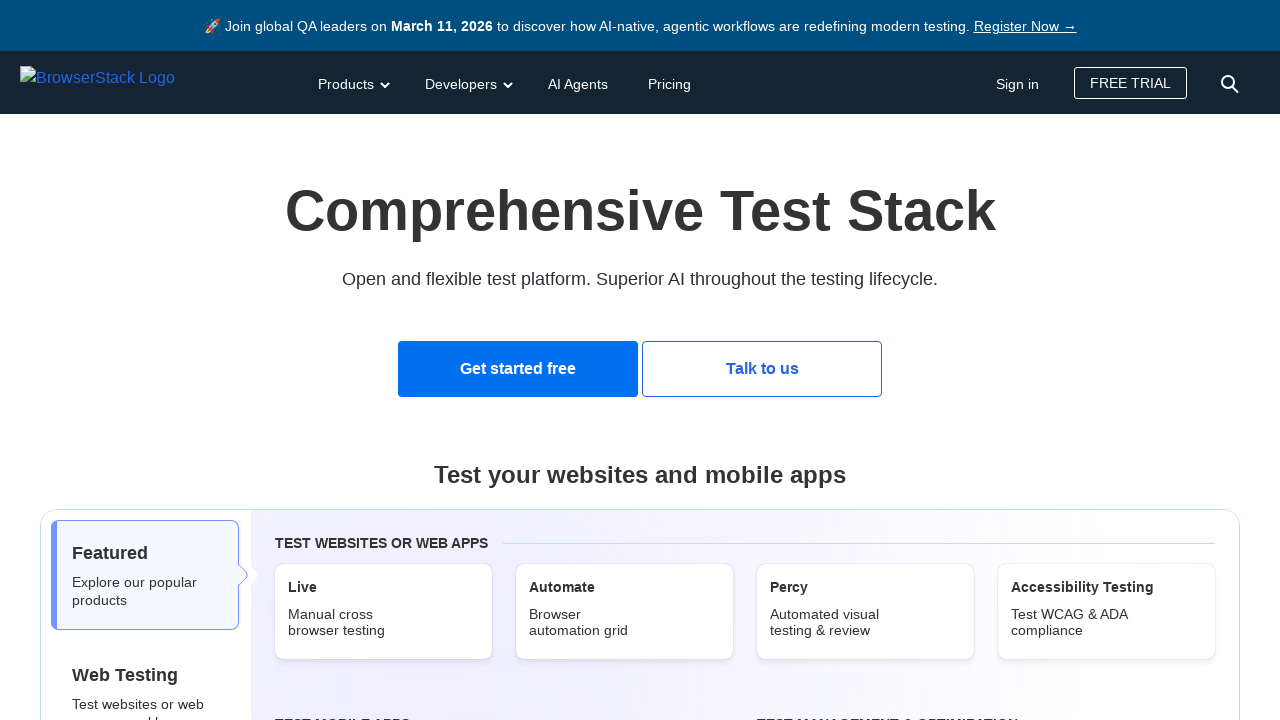

Hovered over the Live tab element at (384, 588) on xpath=//*[@id='product-tab-content0']/div[1]/div/div/a[1]/span[1]/h4
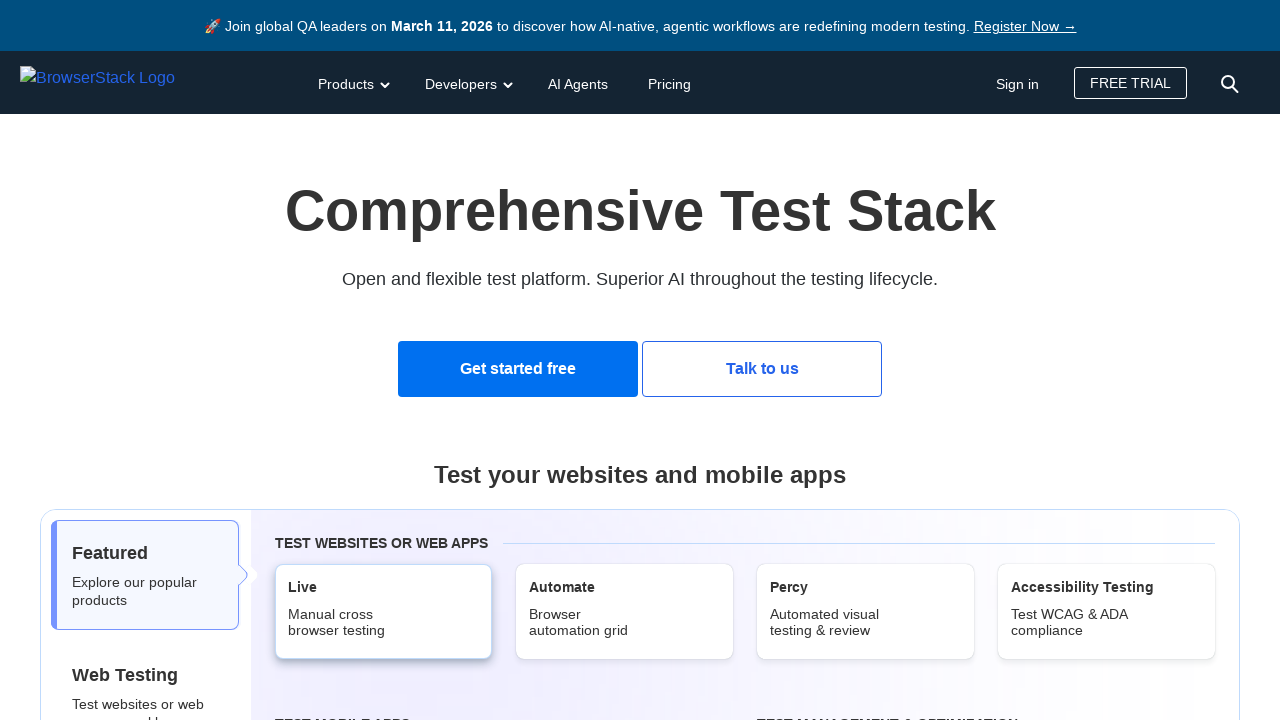

Waited 2 seconds for hover effect on Live tab
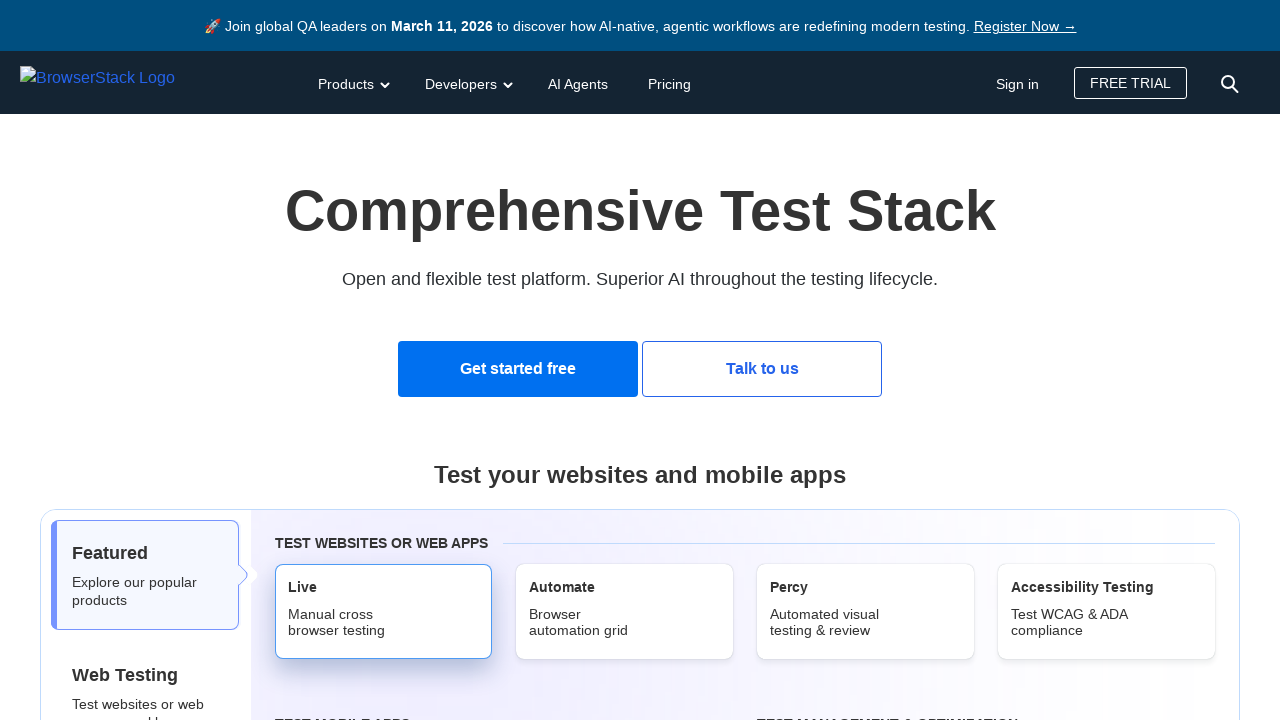

Hovered over the App Automate tab element at (625, 361) on xpath=//*[@id='product-tab-content0']/div[2]/div/div/a[2]/span[1]/h4
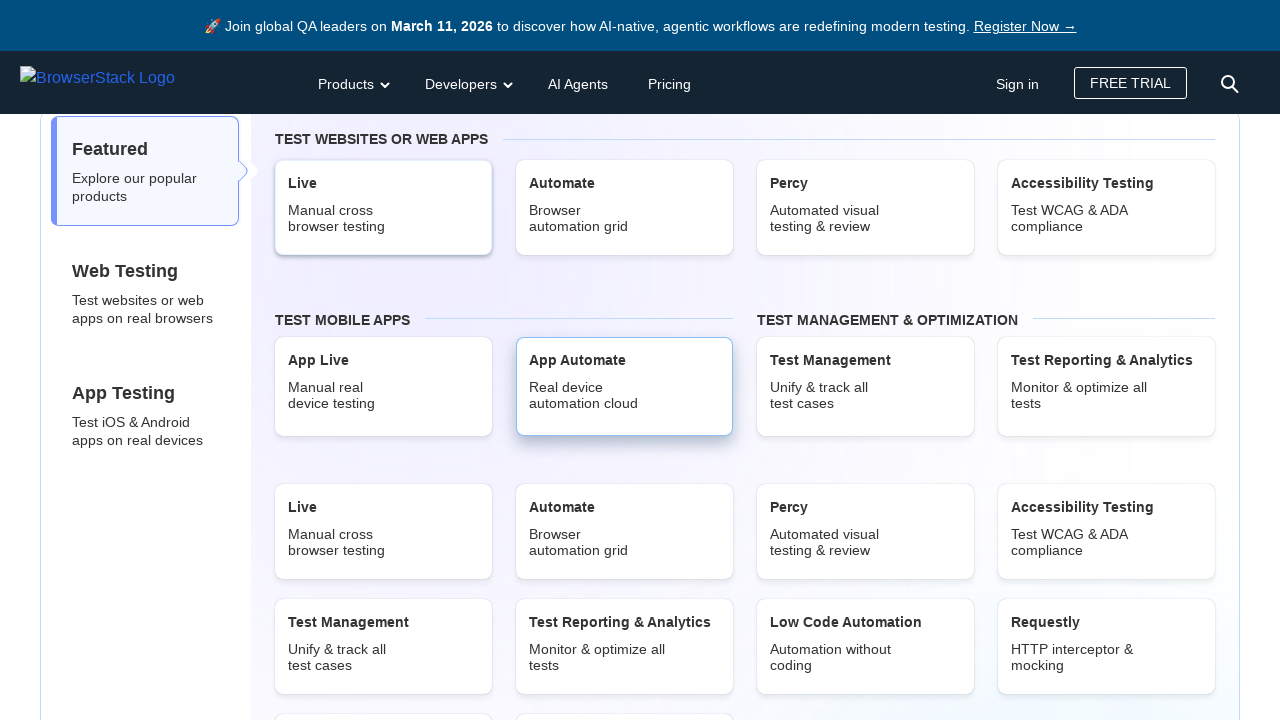

Waited 1 second for hover effect on App Automate tab
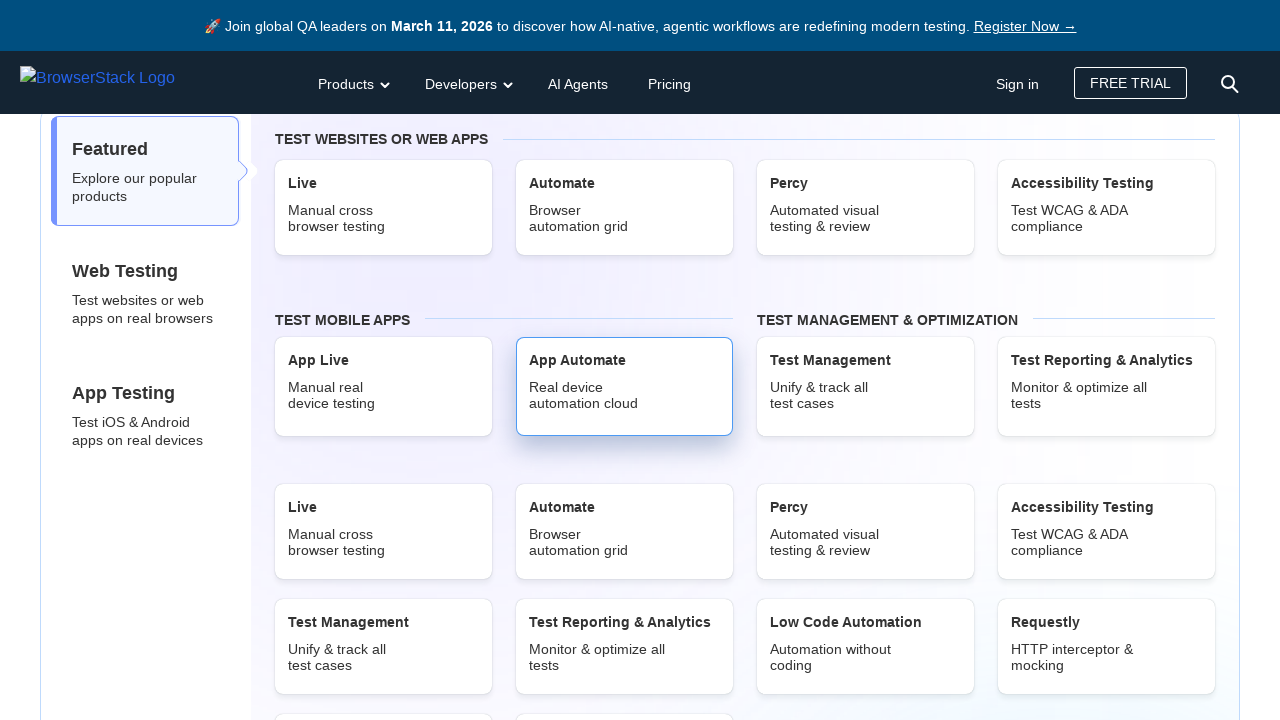

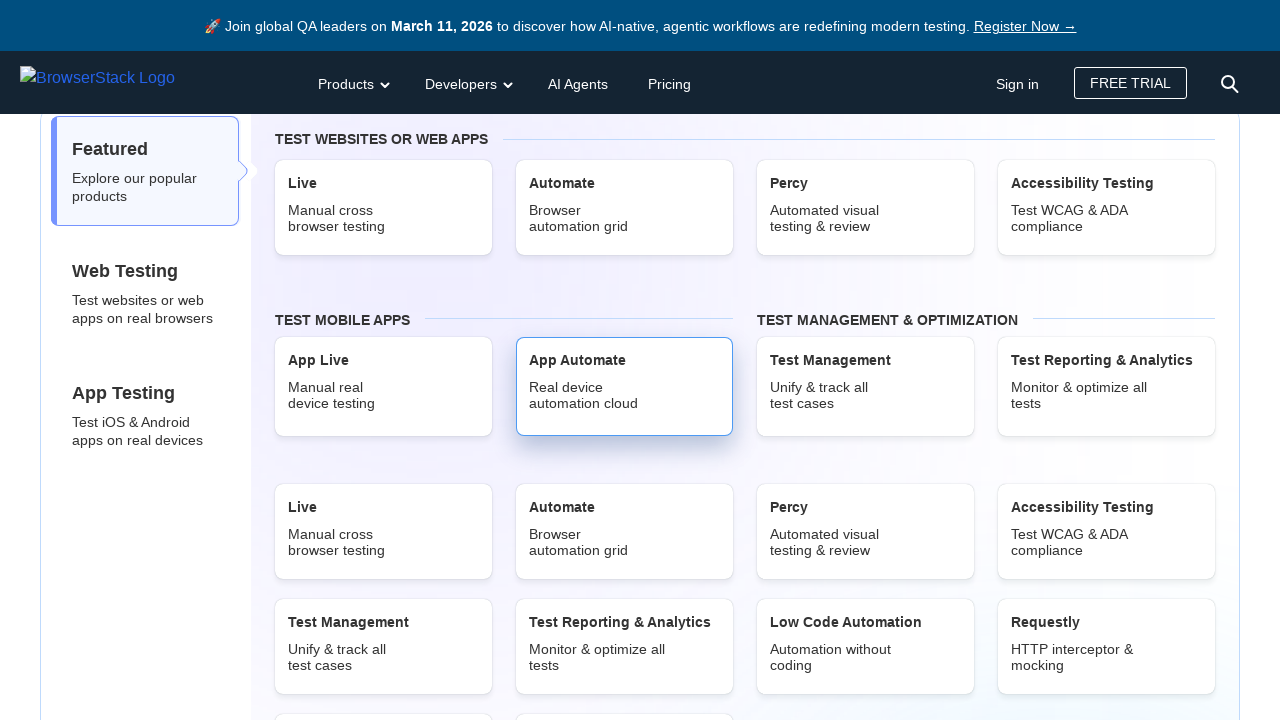